Tests adding todo items to the list by filling the input field and pressing Enter for multiple items

Starting URL: https://demo.playwright.dev/todomvc

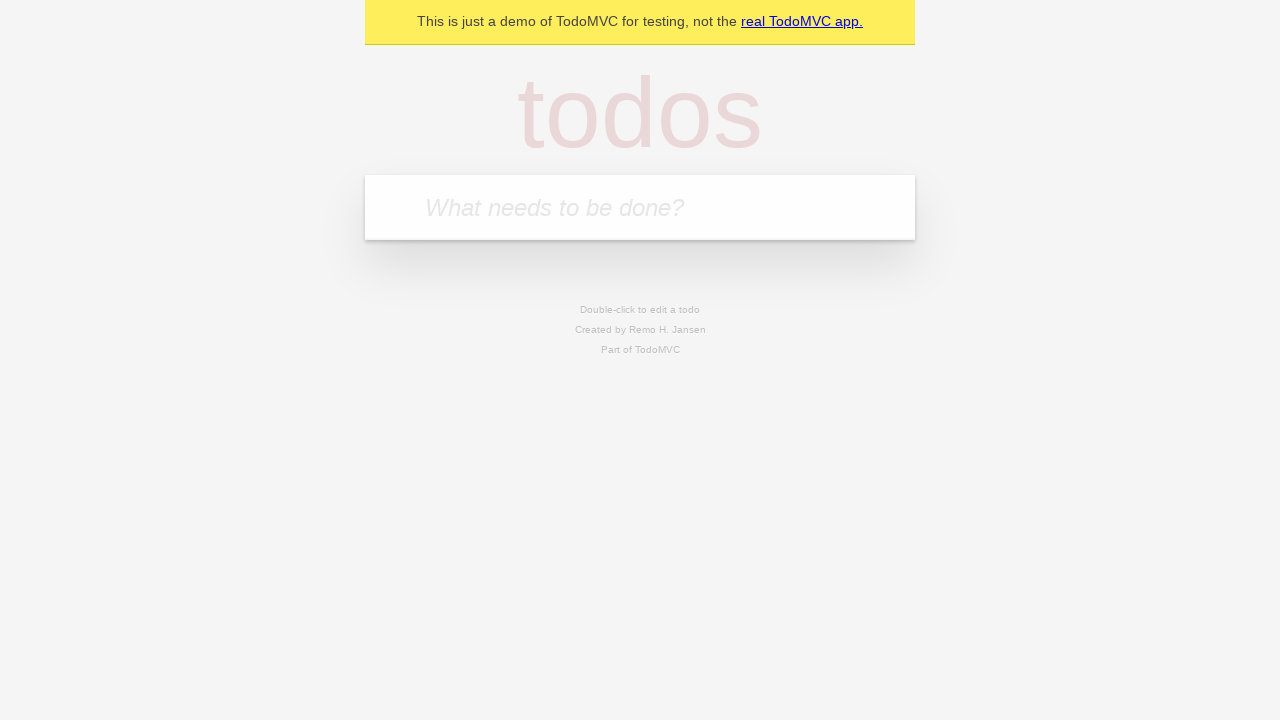

Filled todo input with 'buy some cheese' on internal:attr=[placeholder="What needs to be done?"i]
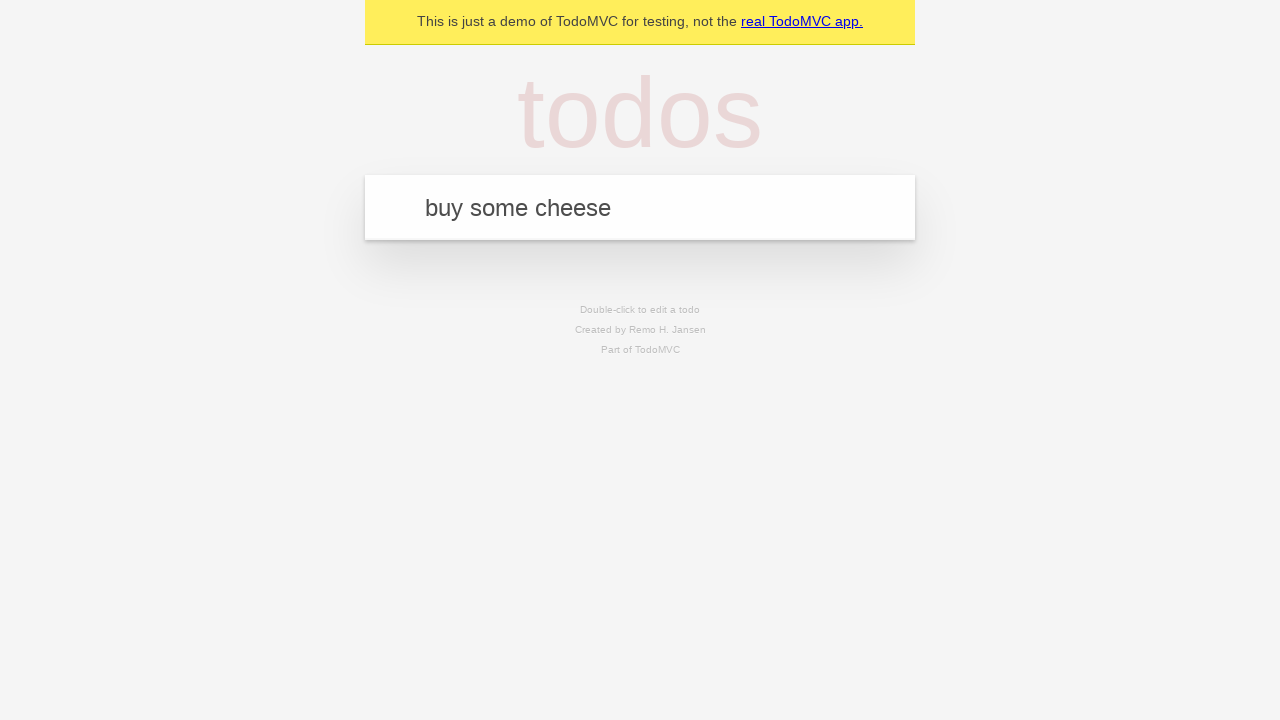

Pressed Enter to add first todo item on internal:attr=[placeholder="What needs to be done?"i]
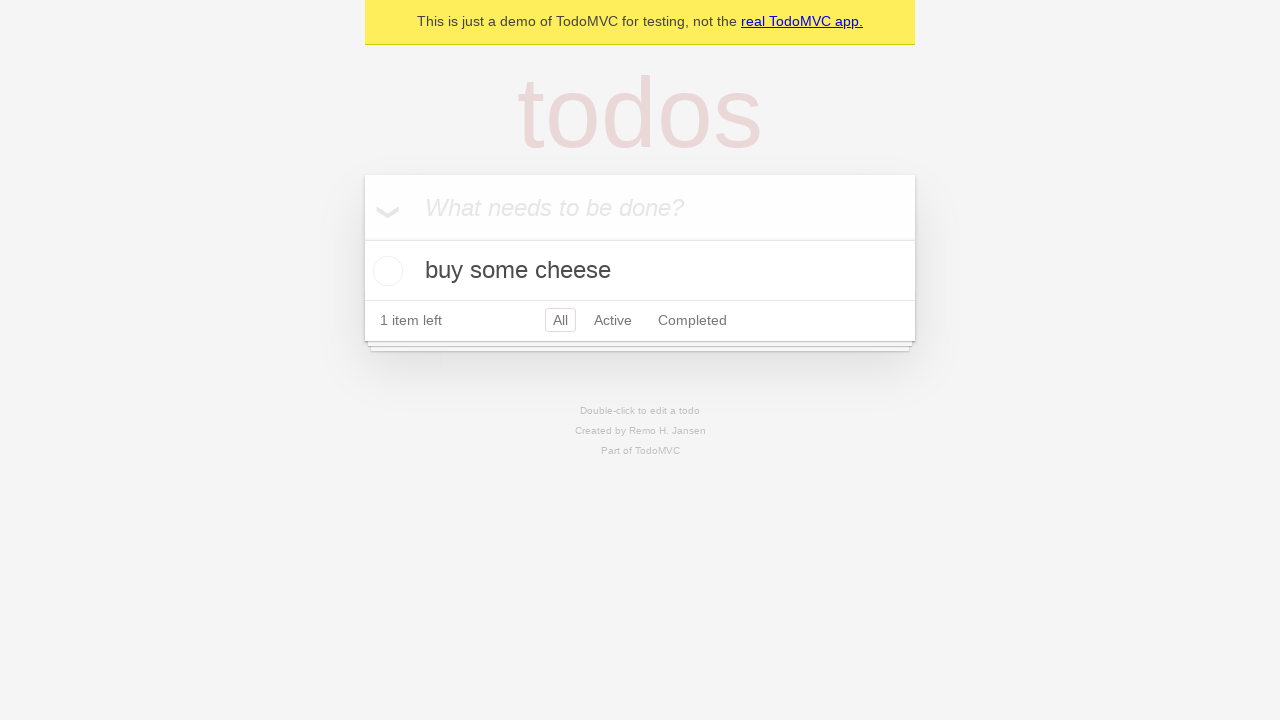

First todo item appeared in the list
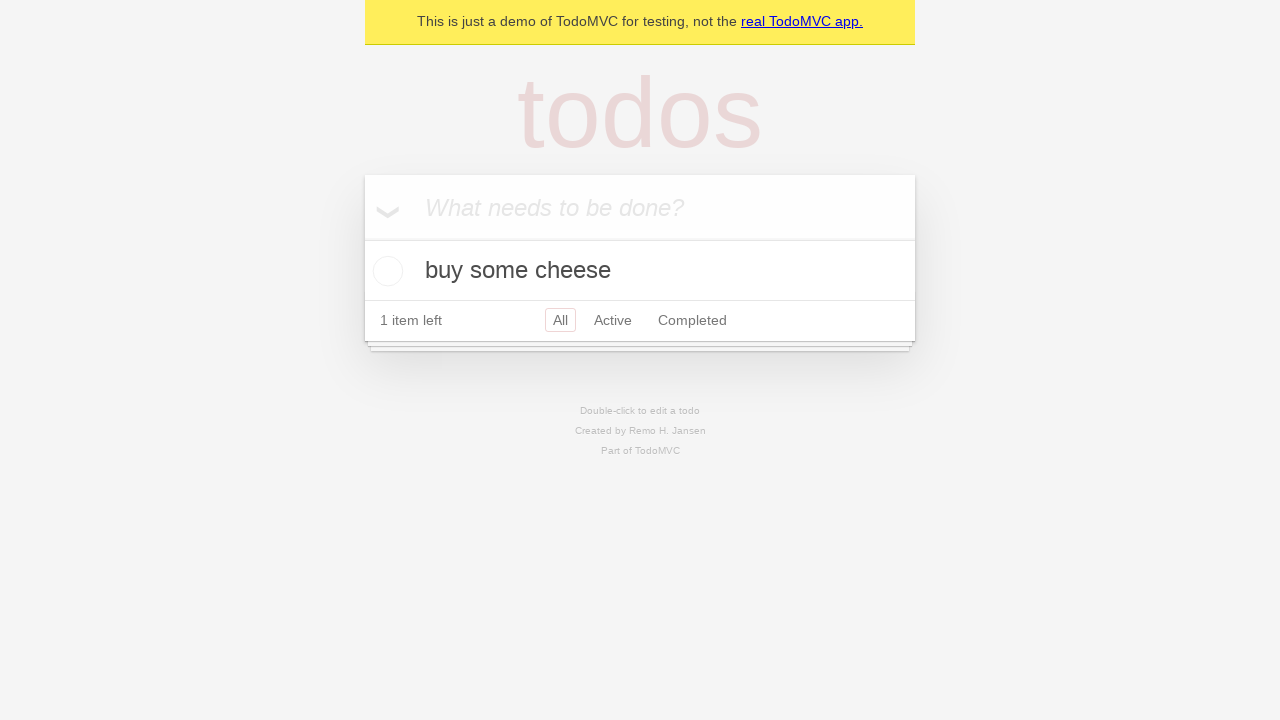

Filled todo input with 'feed the cat' on internal:attr=[placeholder="What needs to be done?"i]
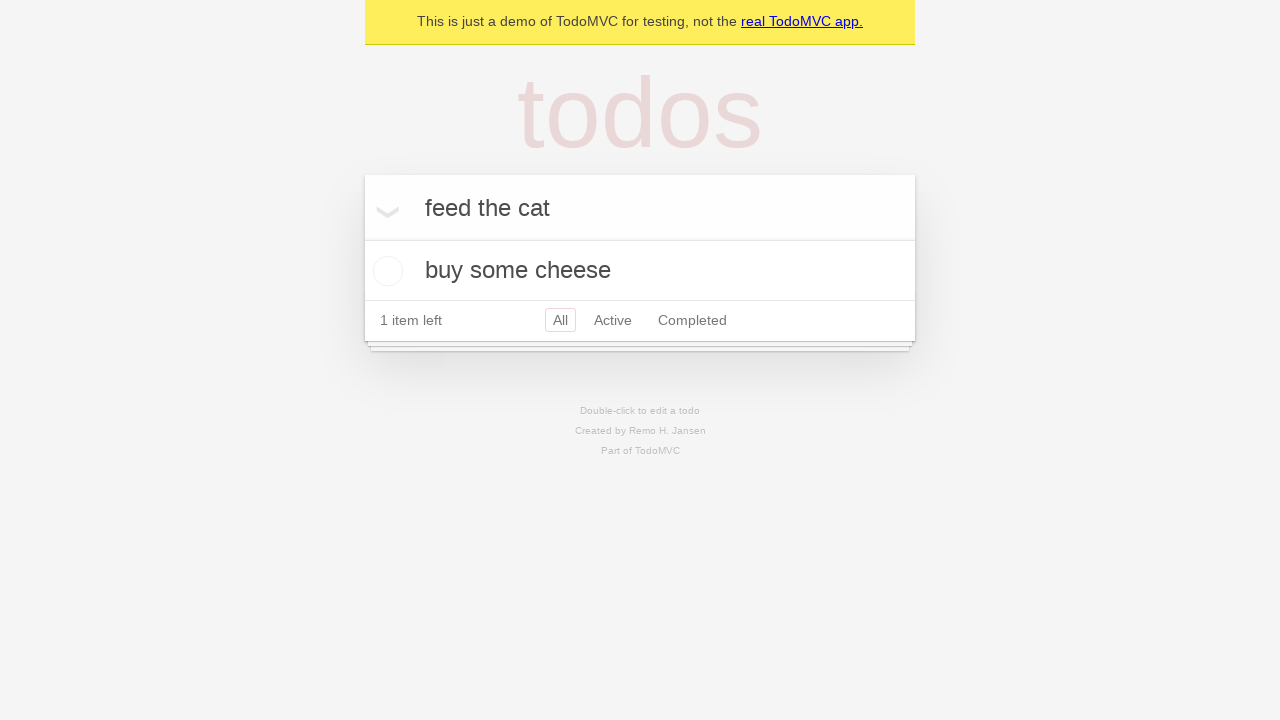

Pressed Enter to add second todo item on internal:attr=[placeholder="What needs to be done?"i]
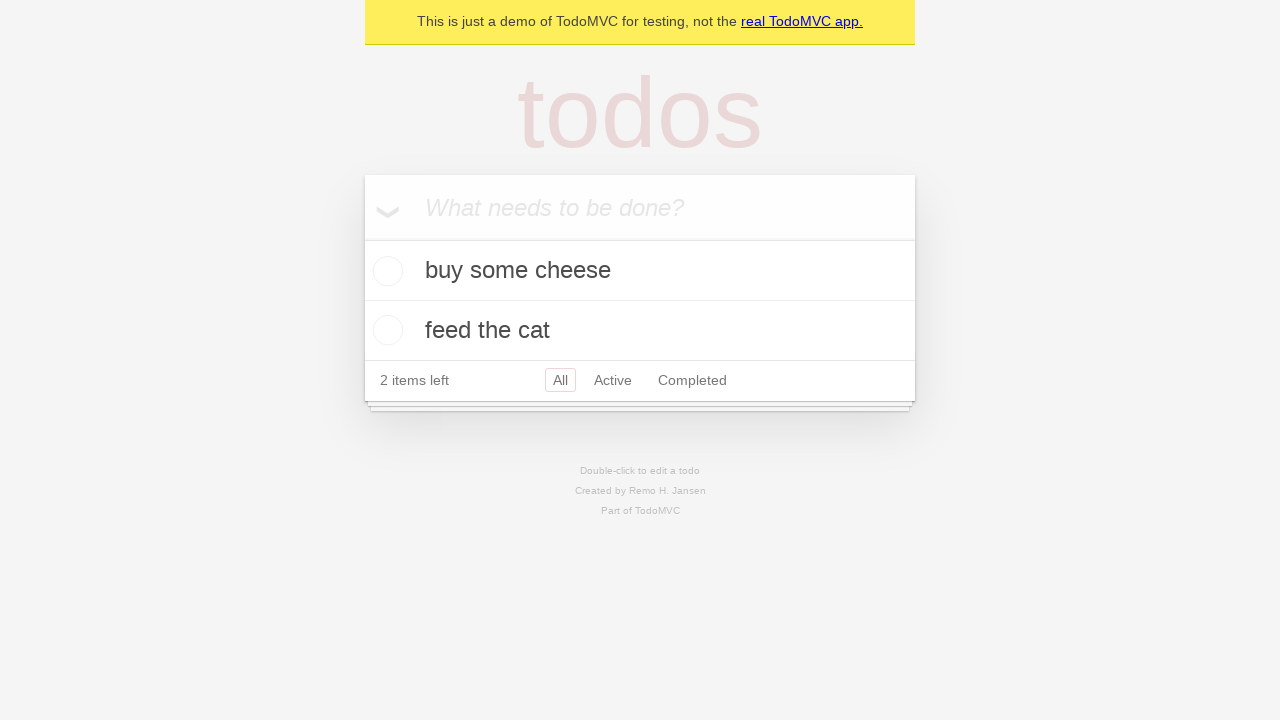

Second todo item appeared, total of 2 items now in list
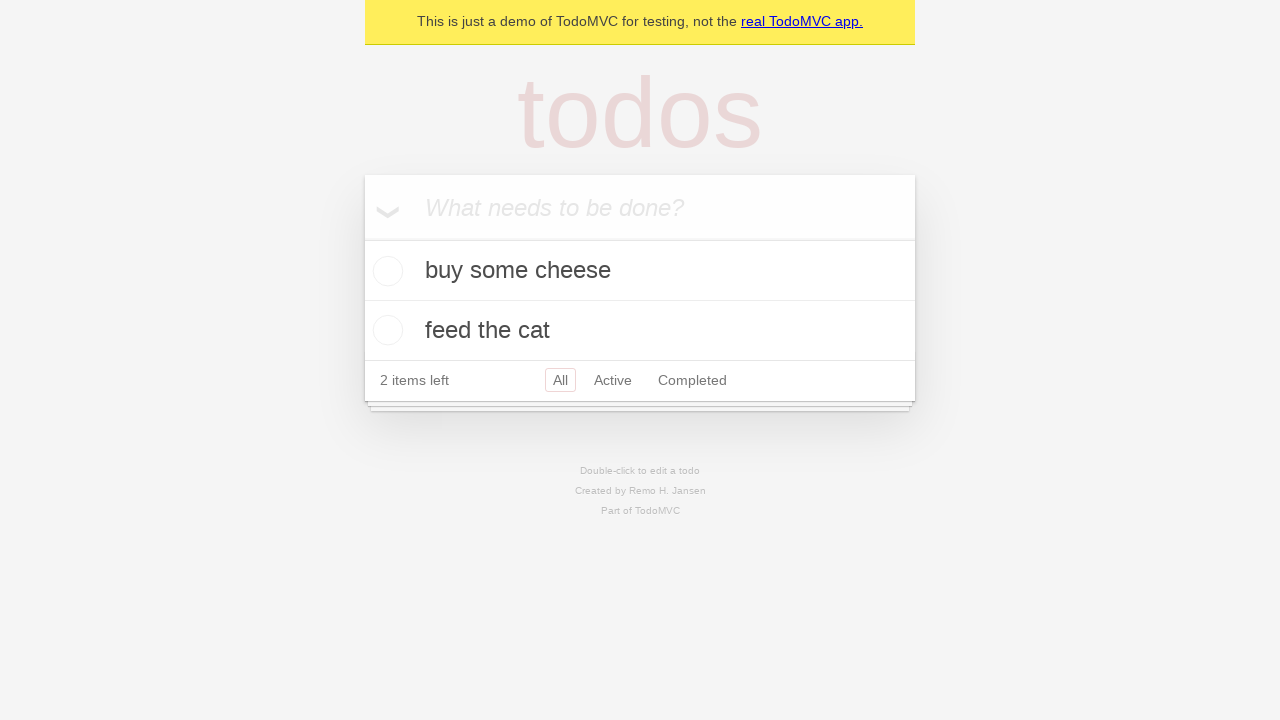

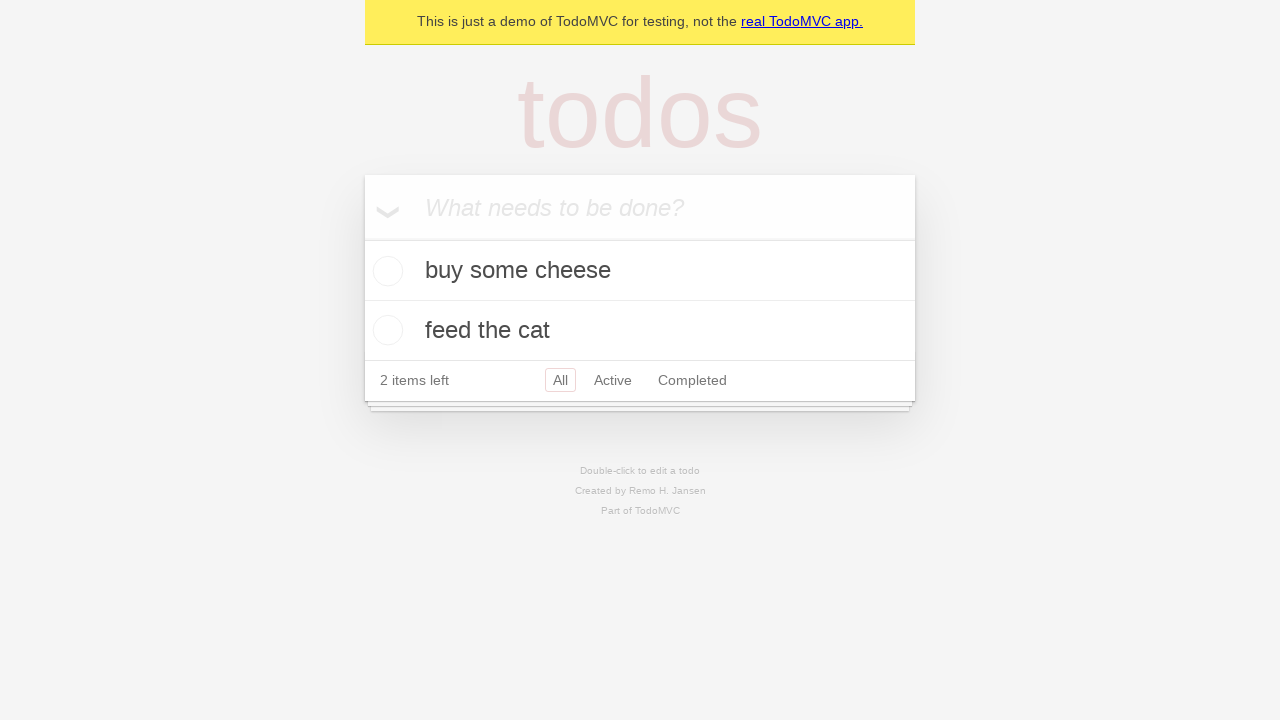